Tests filtering to display all todo items after applying other filters

Starting URL: https://demo.playwright.dev/todomvc

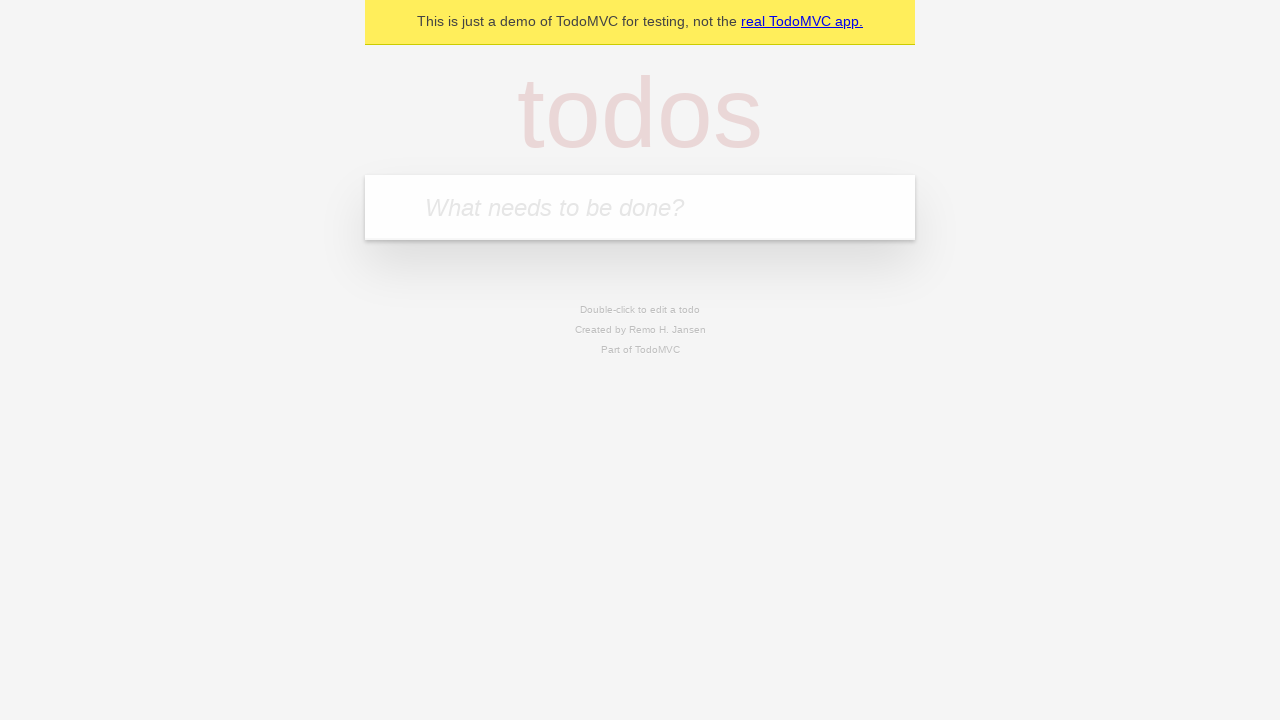

Filled new todo field with 'buy some cheese' on .new-todo
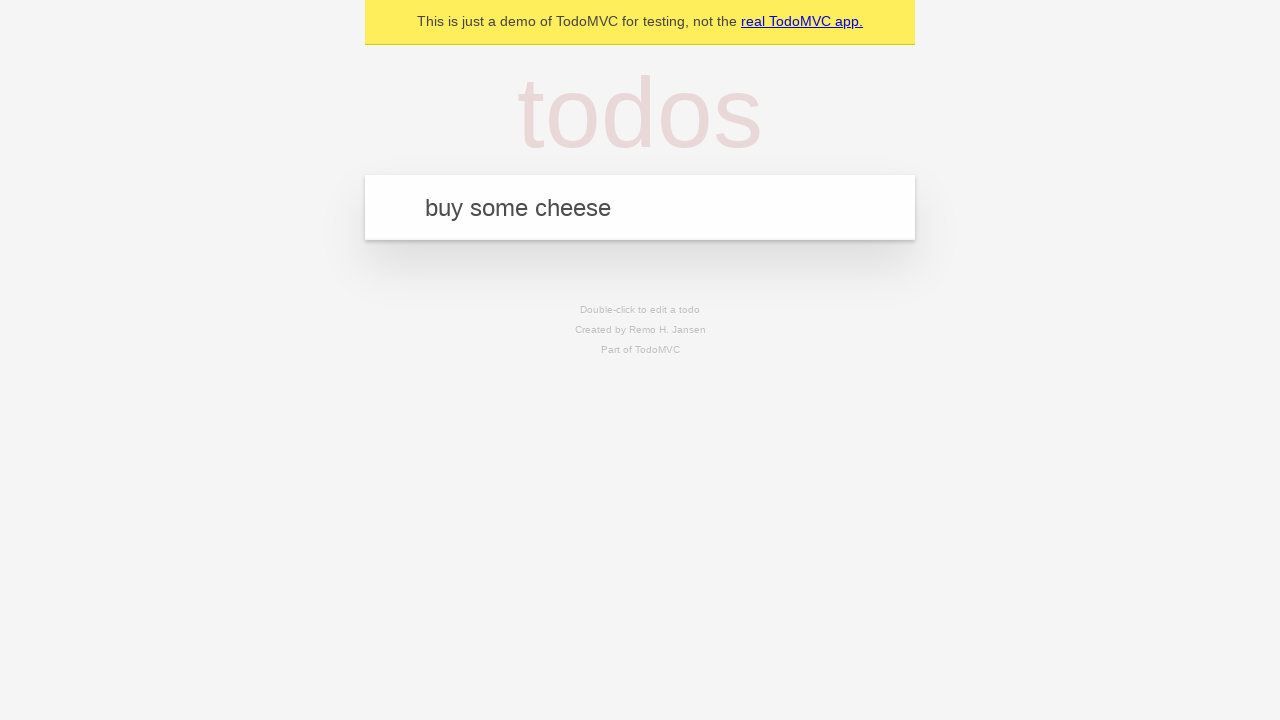

Pressed Enter to create first todo on .new-todo
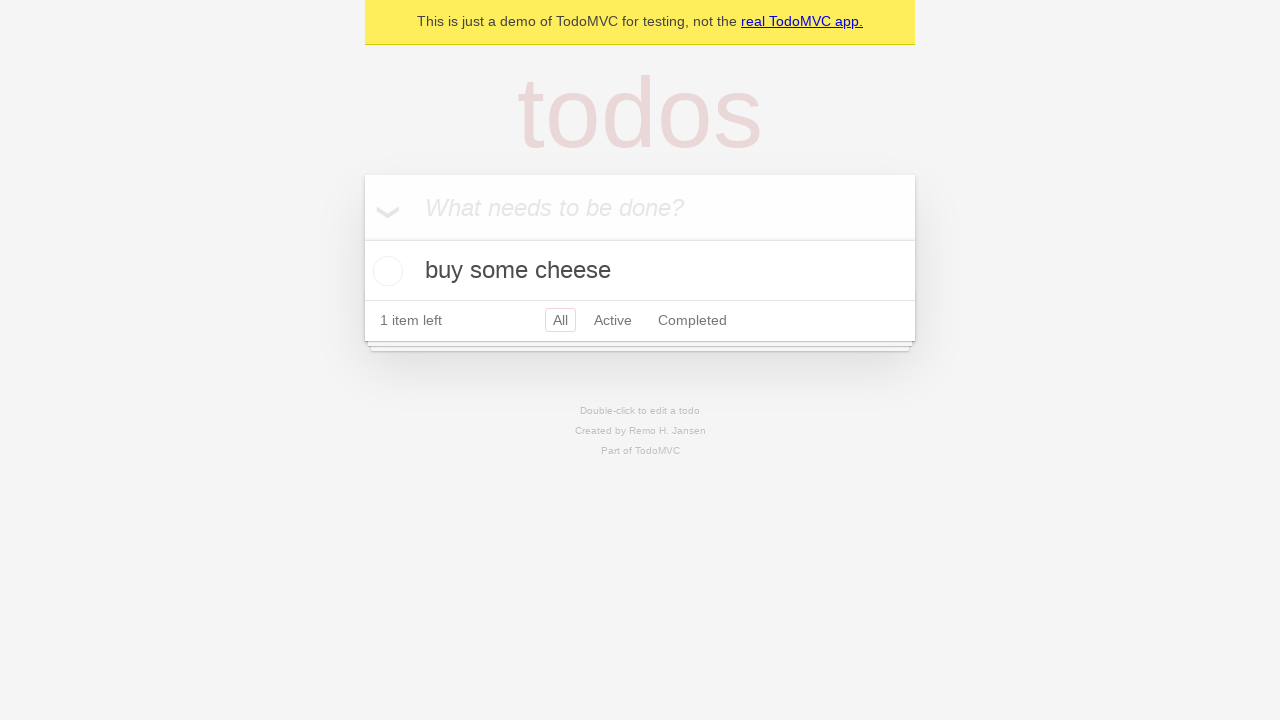

Filled new todo field with 'feed the cat' on .new-todo
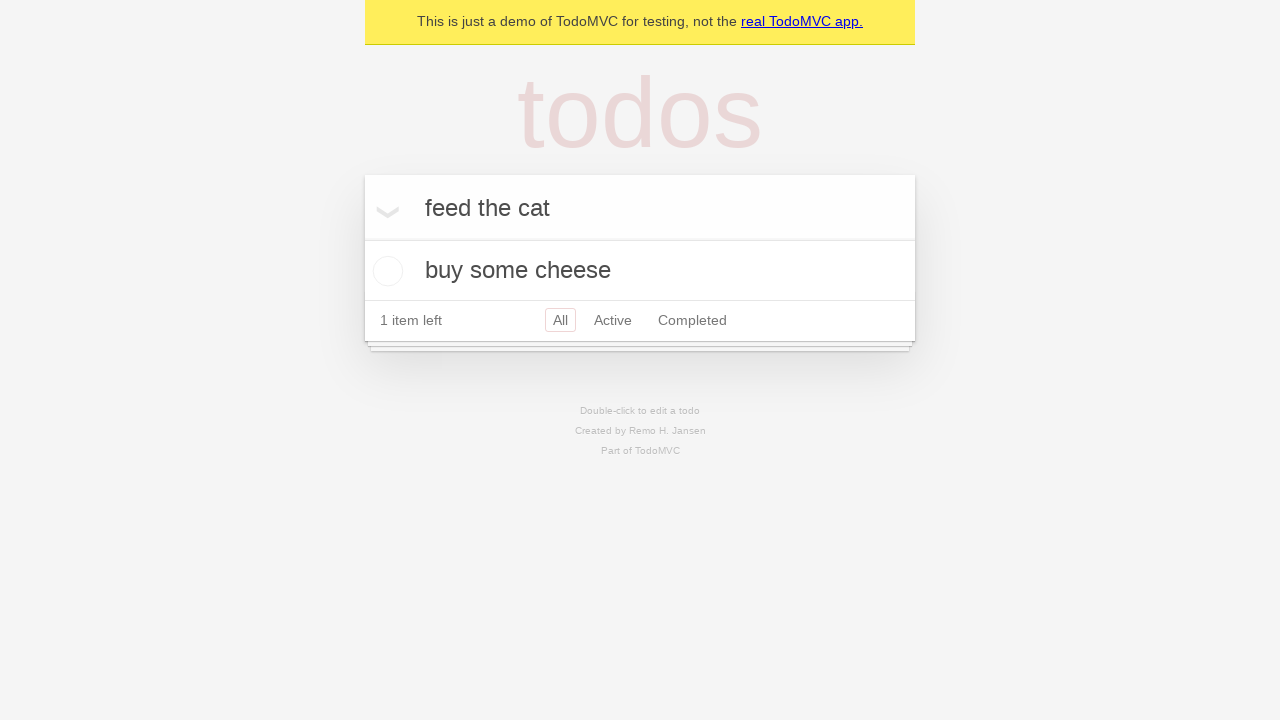

Pressed Enter to create second todo on .new-todo
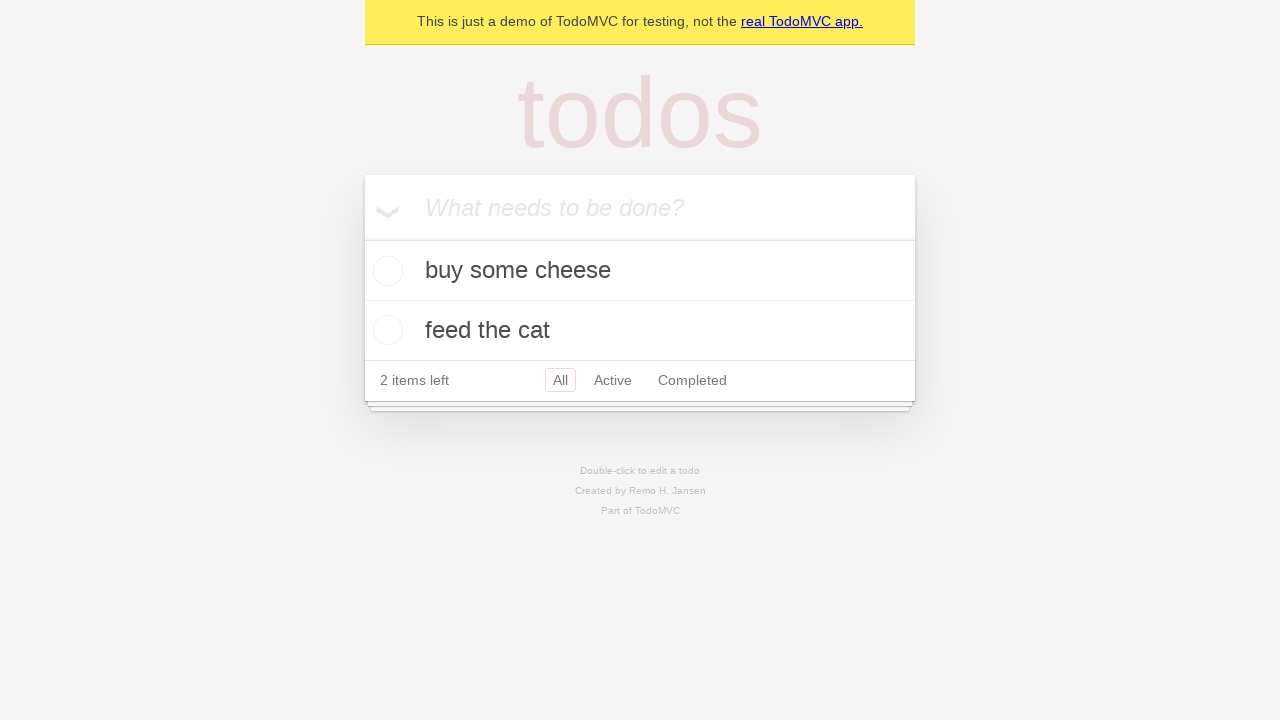

Filled new todo field with 'book a doctors appointment' on .new-todo
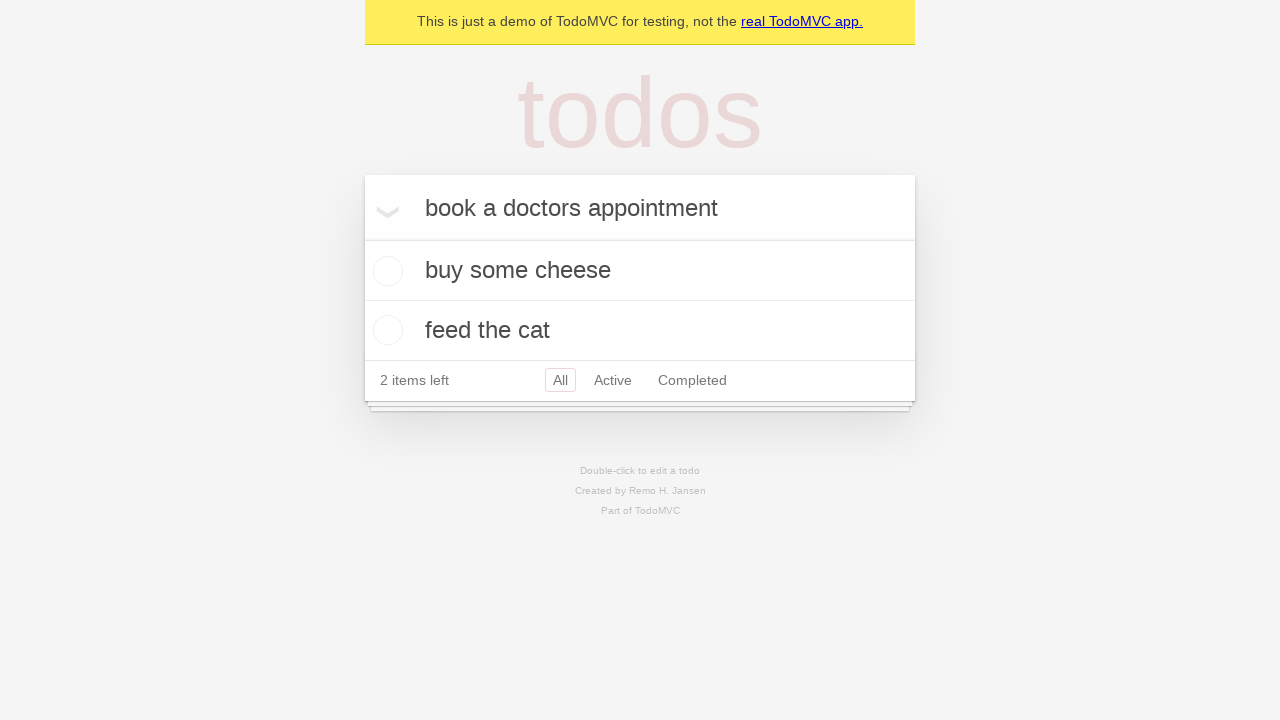

Pressed Enter to create third todo on .new-todo
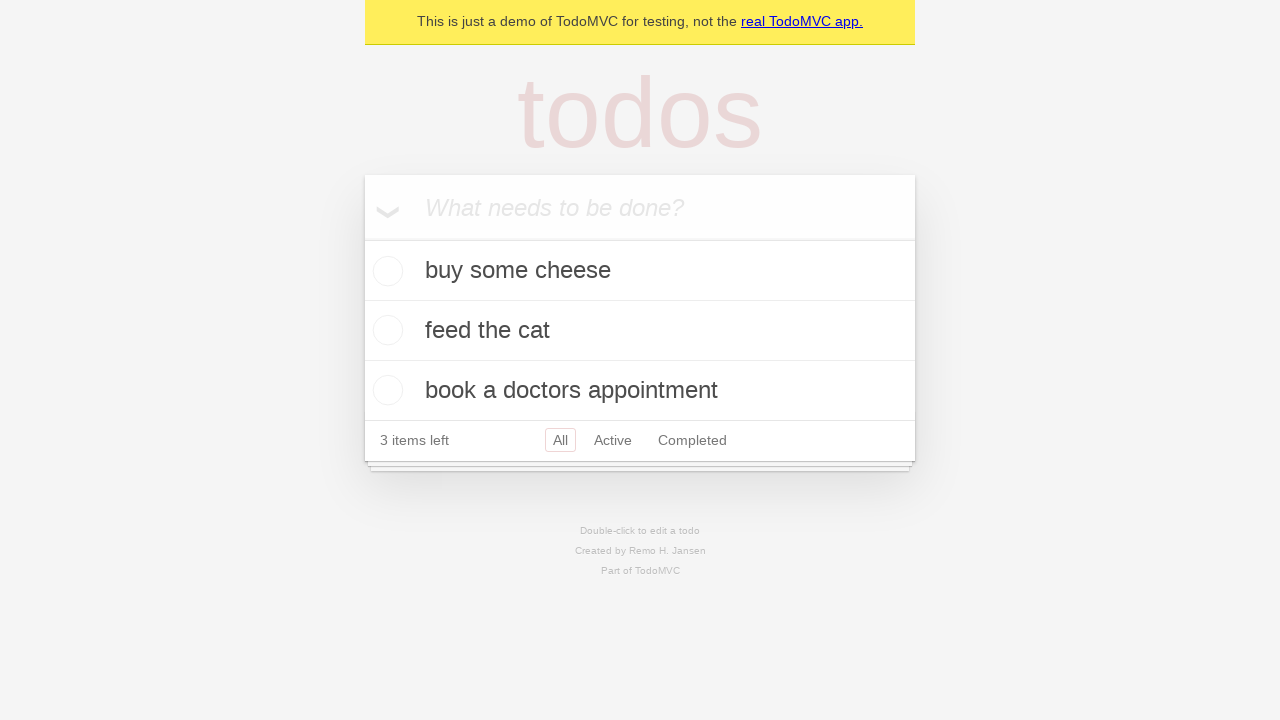

Waited for all three todos to be loaded
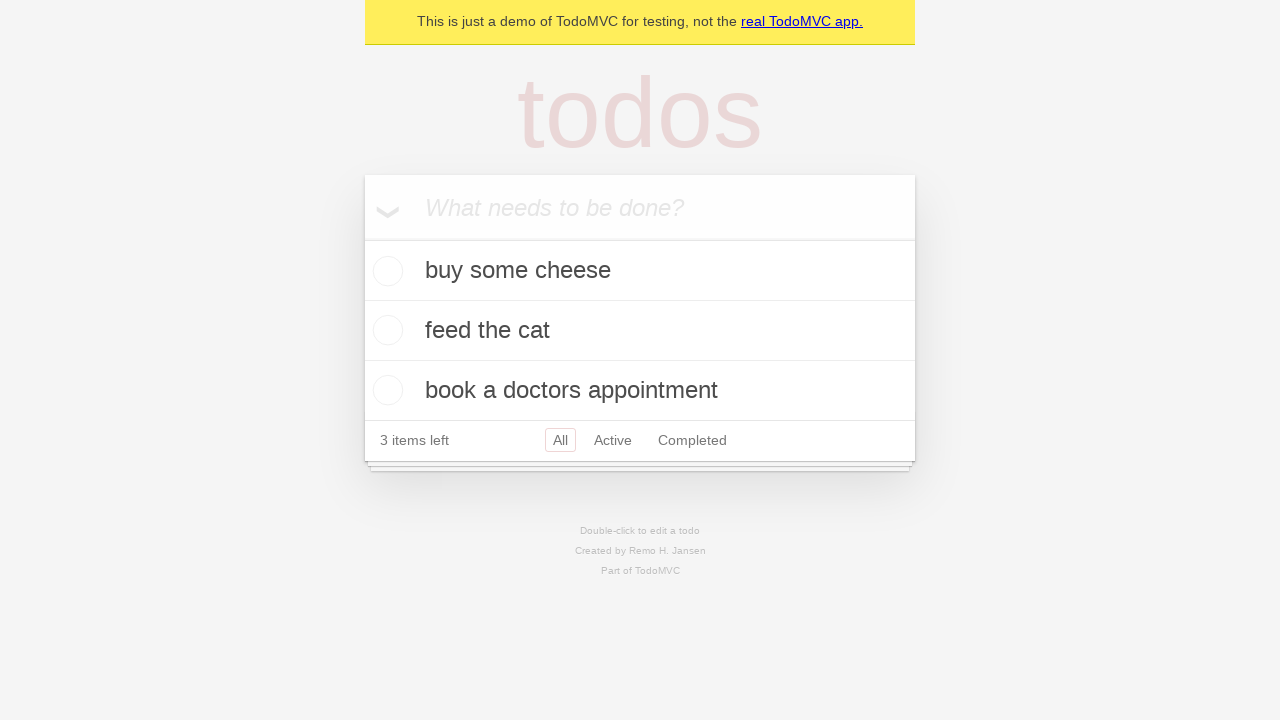

Checked the second todo item at (385, 330) on .todo-list li .toggle >> nth=1
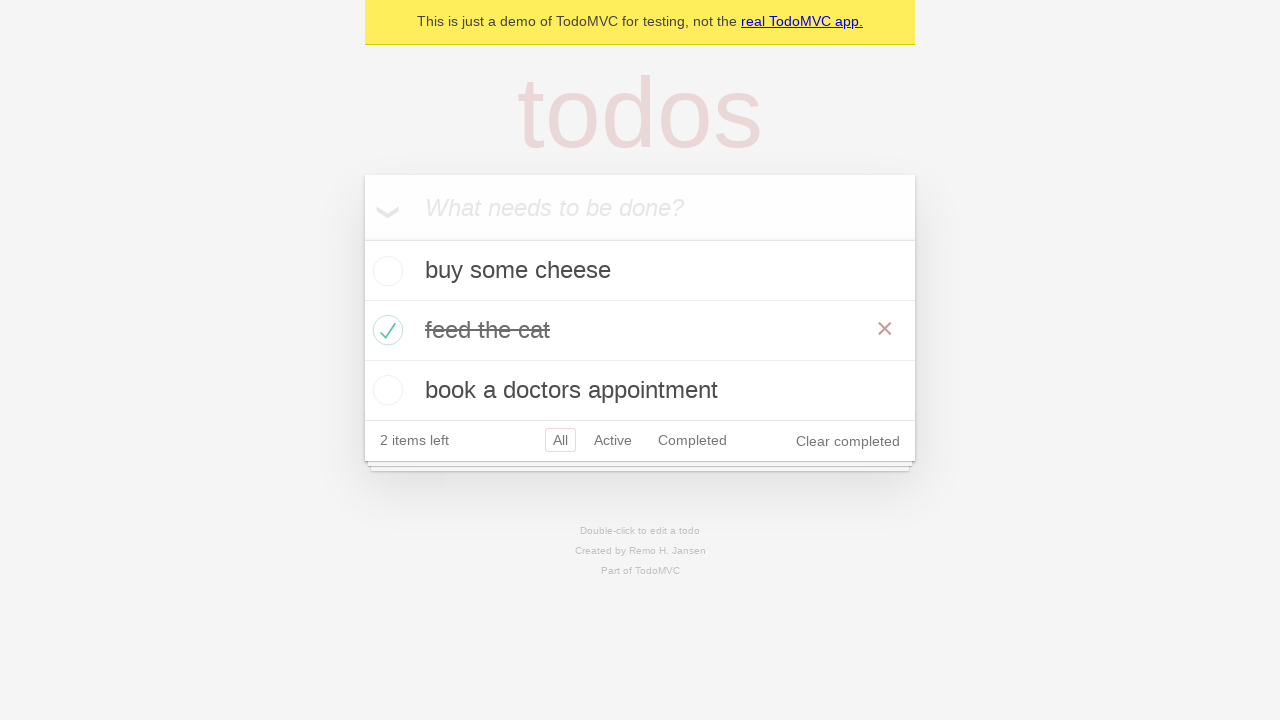

Clicked 'Active' filter to display only active todos at (613, 440) on .filters >> text=Active
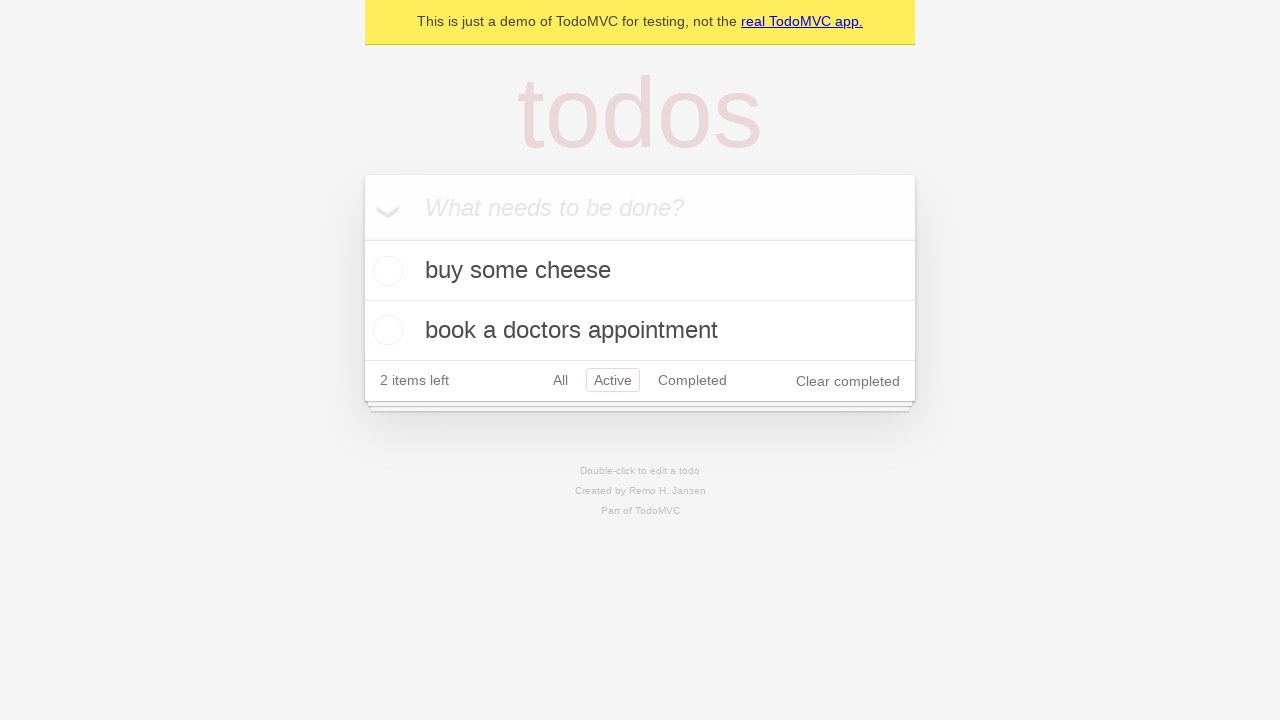

Clicked 'Completed' filter to display only completed todos at (692, 380) on .filters >> text=Completed
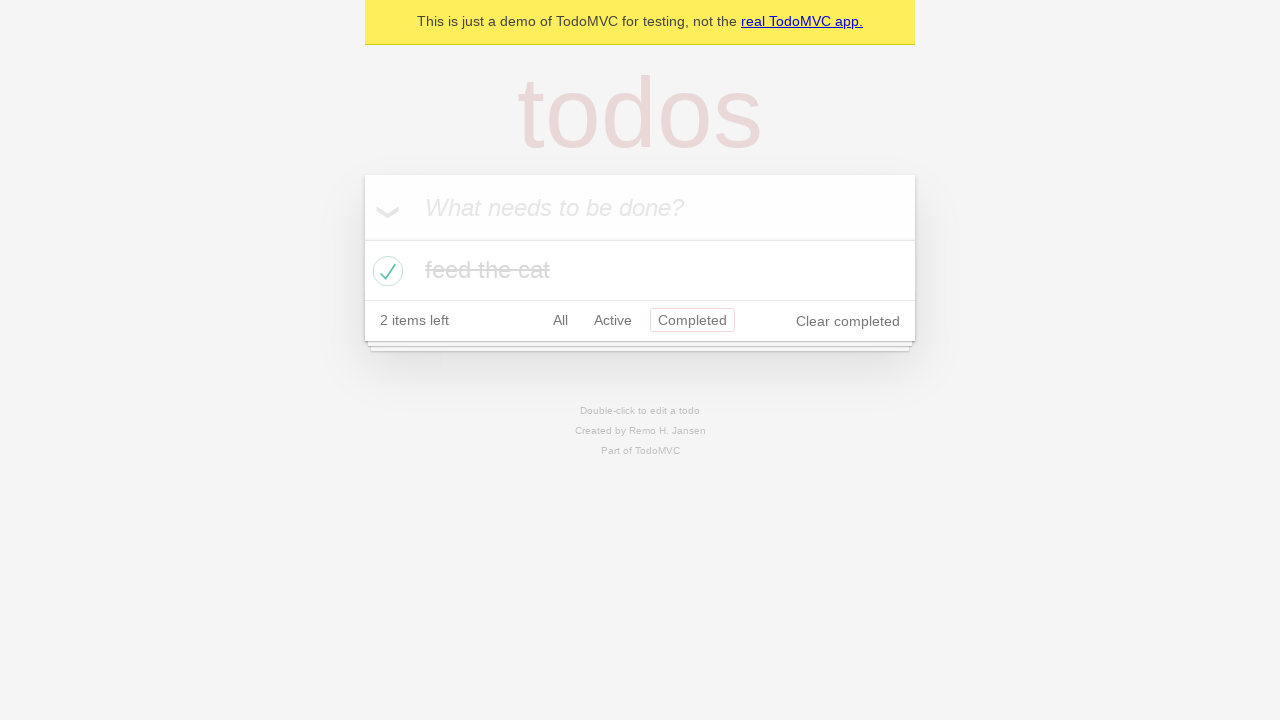

Clicked 'All' filter to display all todo items at (560, 320) on .filters >> text=All
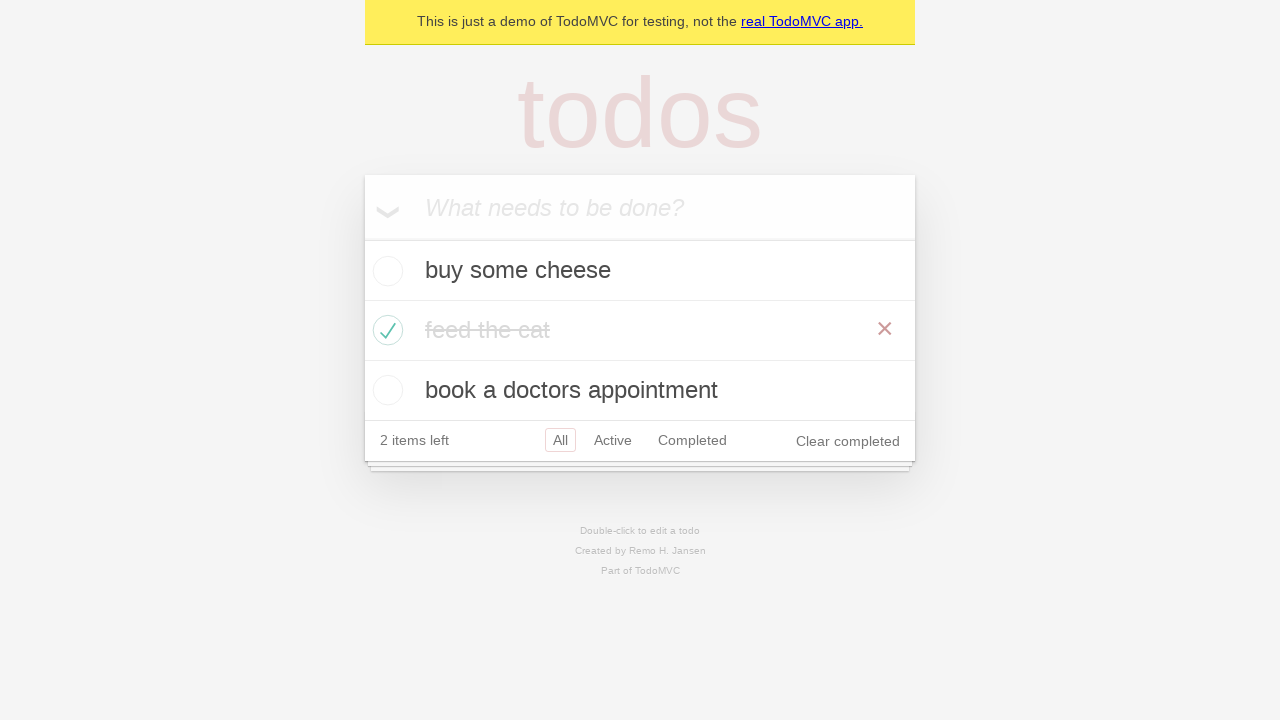

Verified that all three todos are displayed after filtering
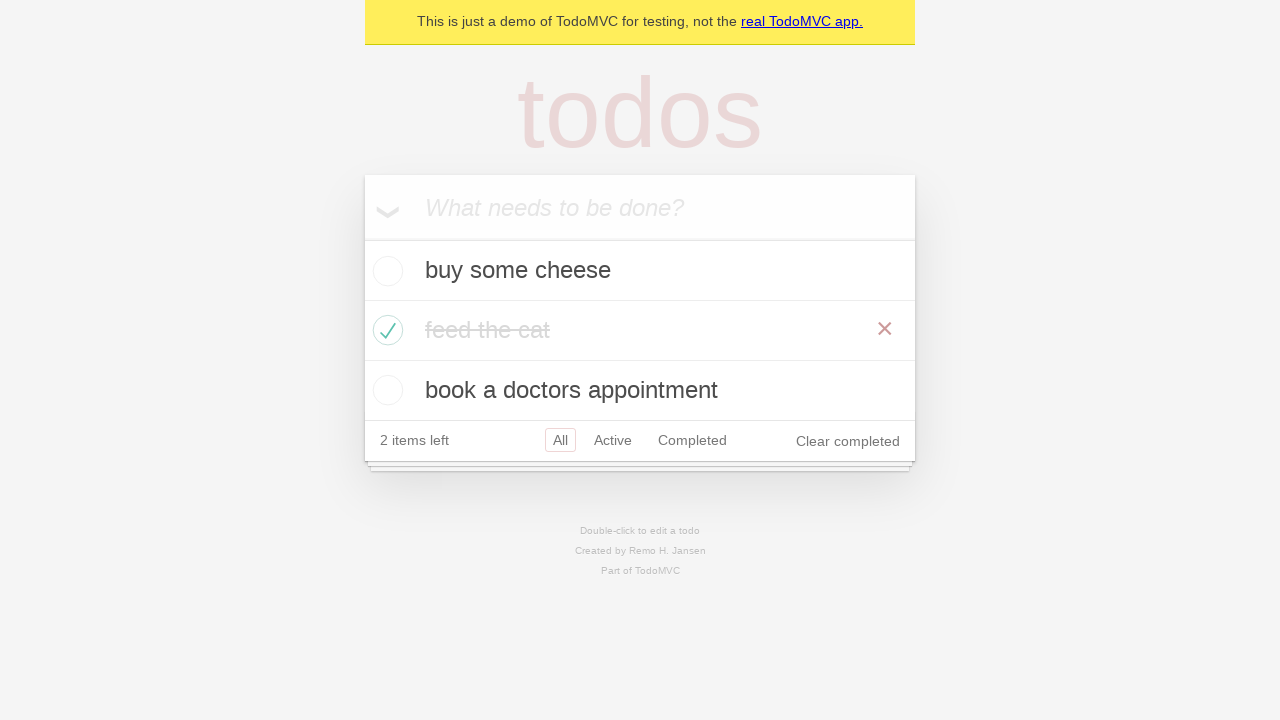

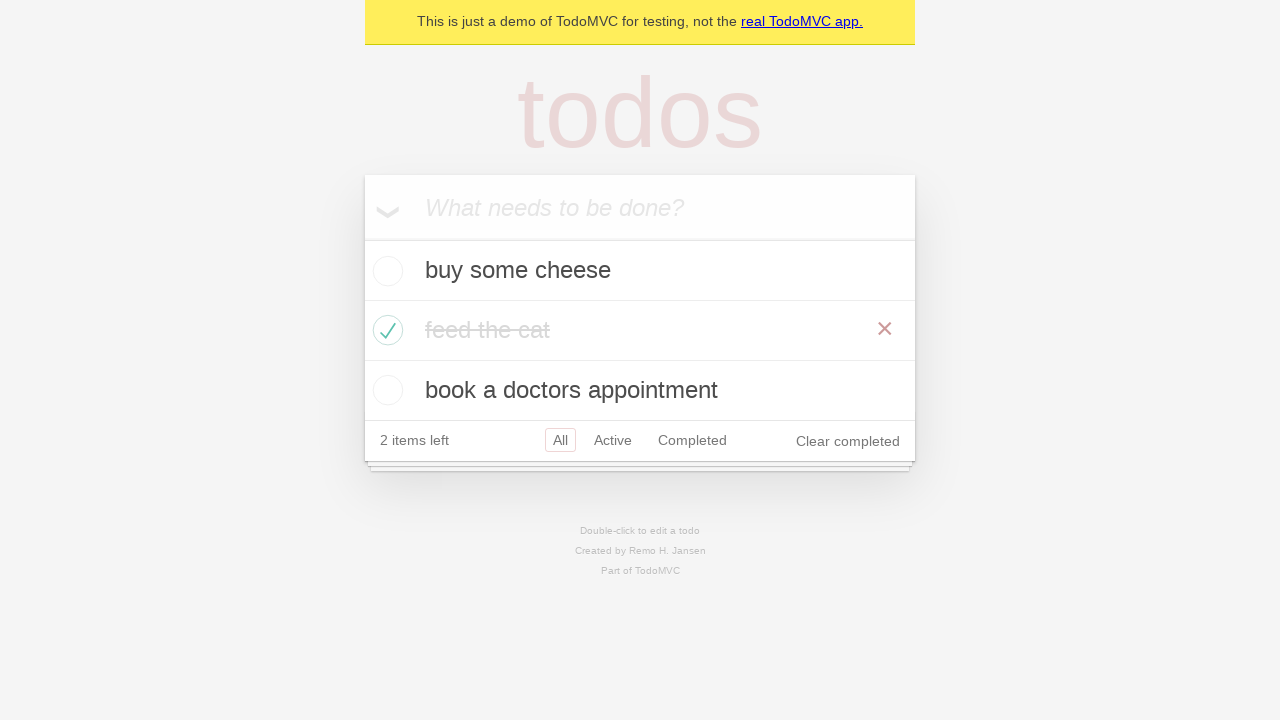